Tests mouse hover functionality by hovering over a Mouse Hover button

Starting URL: https://rahulshettyacademy.com/AutomationPractice

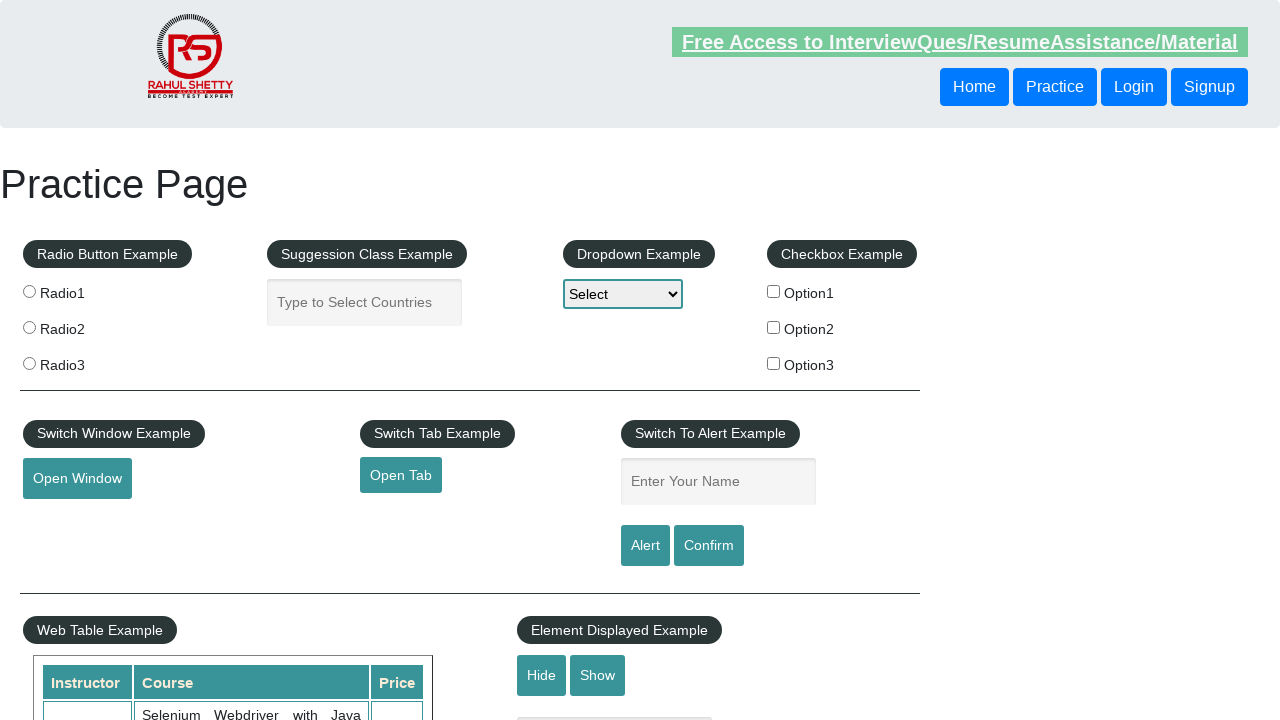

Navigated to AutomationPractice page
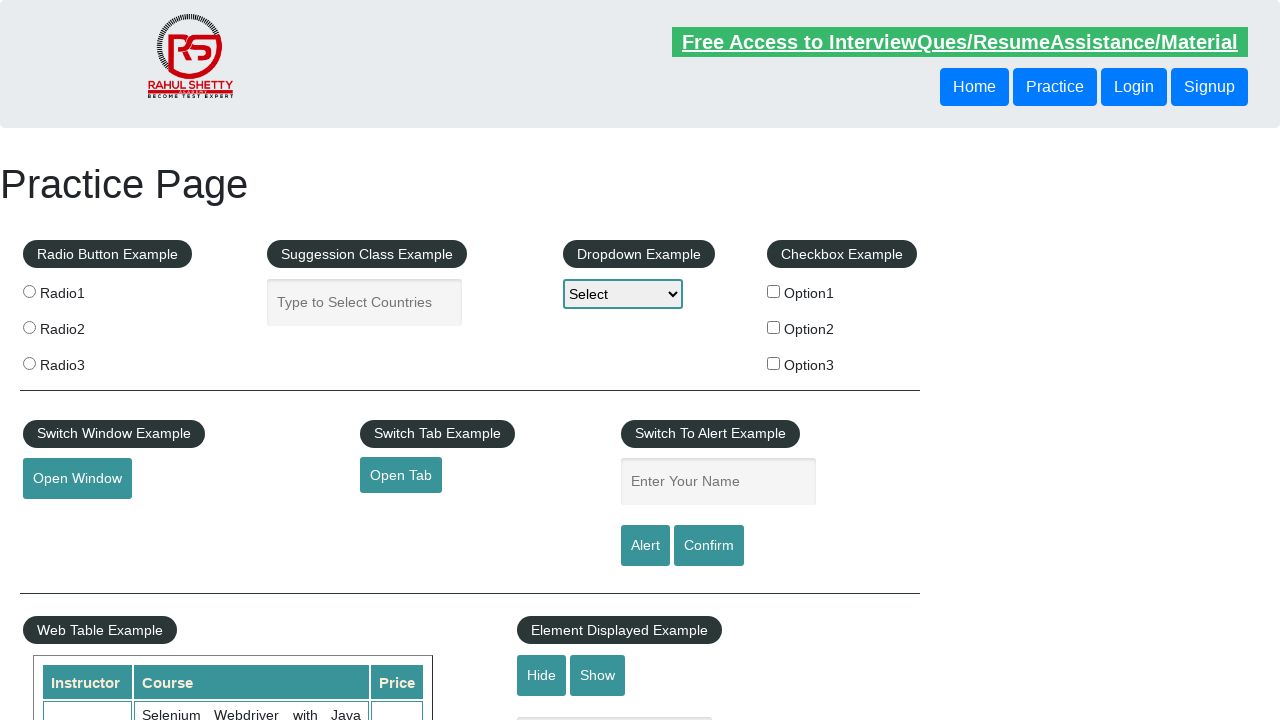

Hovered over the Mouse Hover button at (83, 361) on internal:role=button[name="Mouse Hover"i]
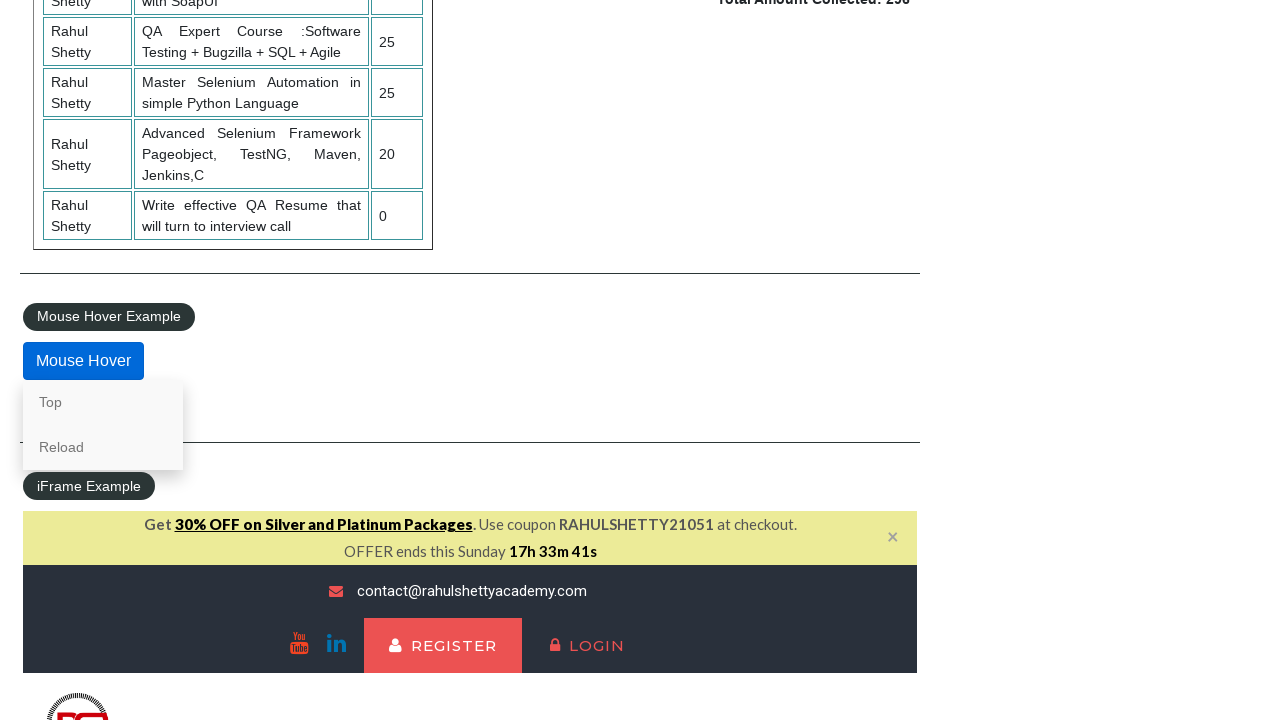

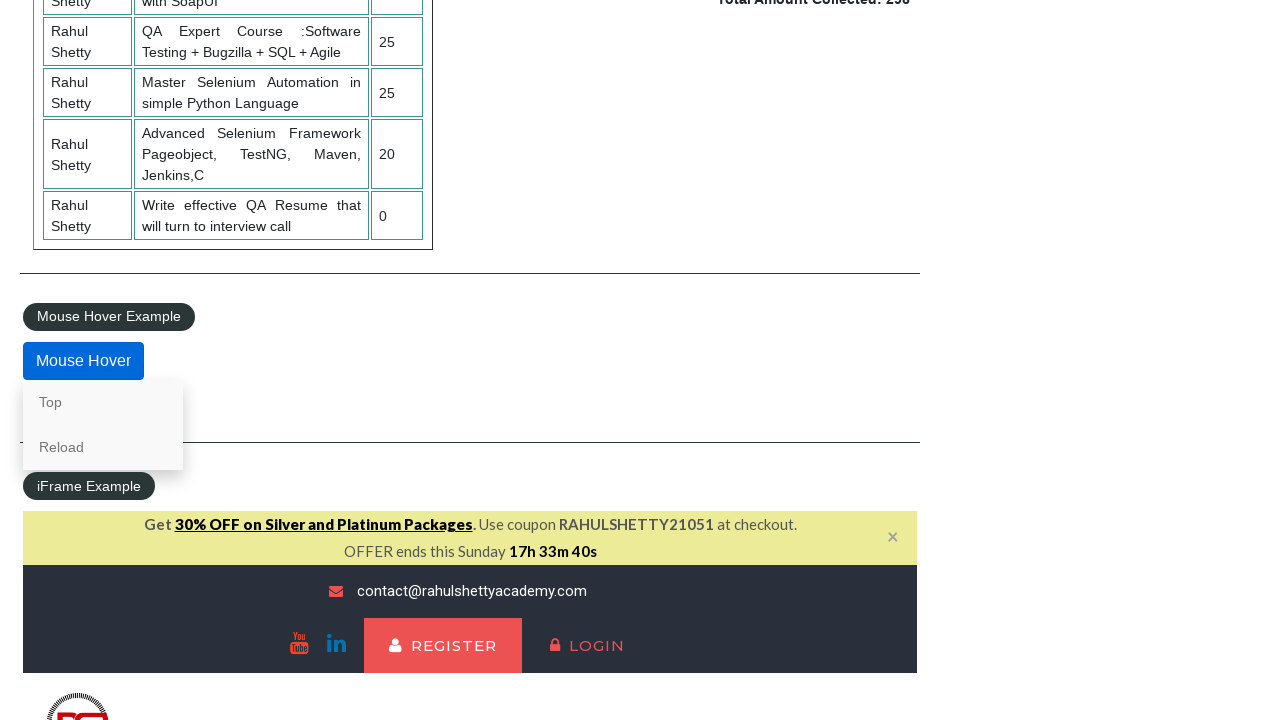